Tests that the text input field is cleared after adding a todo item

Starting URL: https://demo.playwright.dev/todomvc

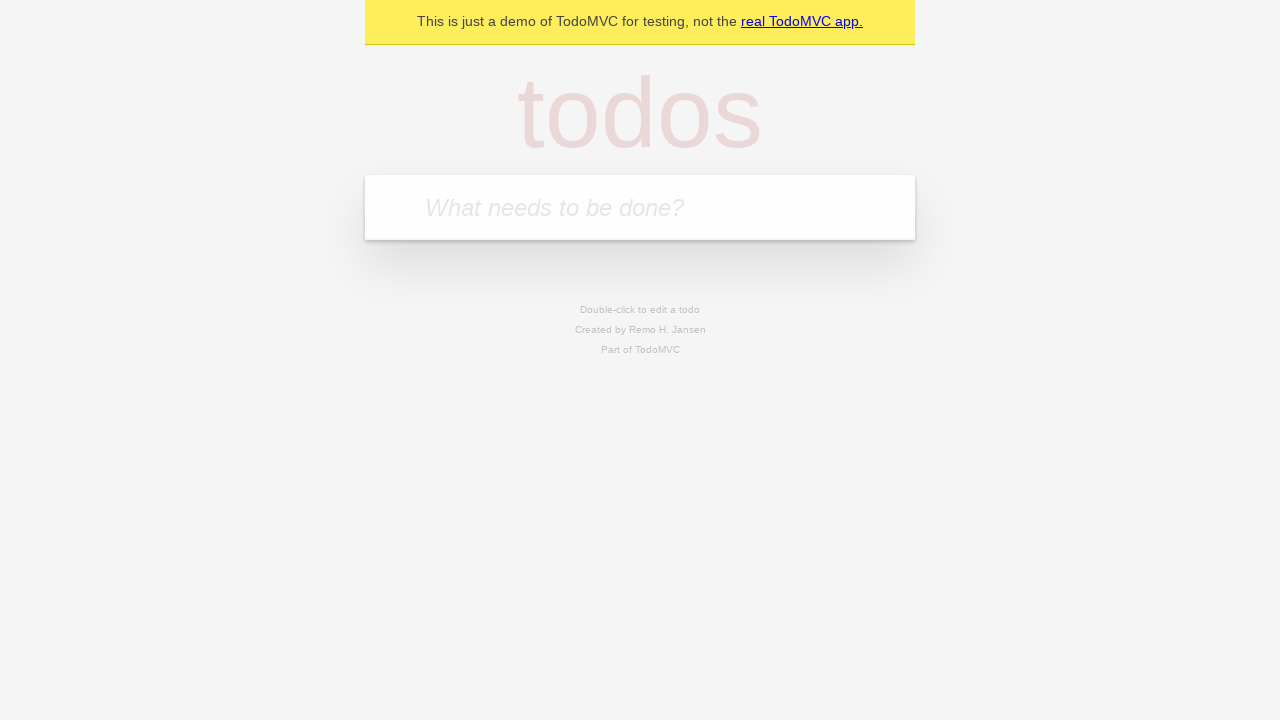

Filled todo input field with 'Book doctor appointment' on .new-todo
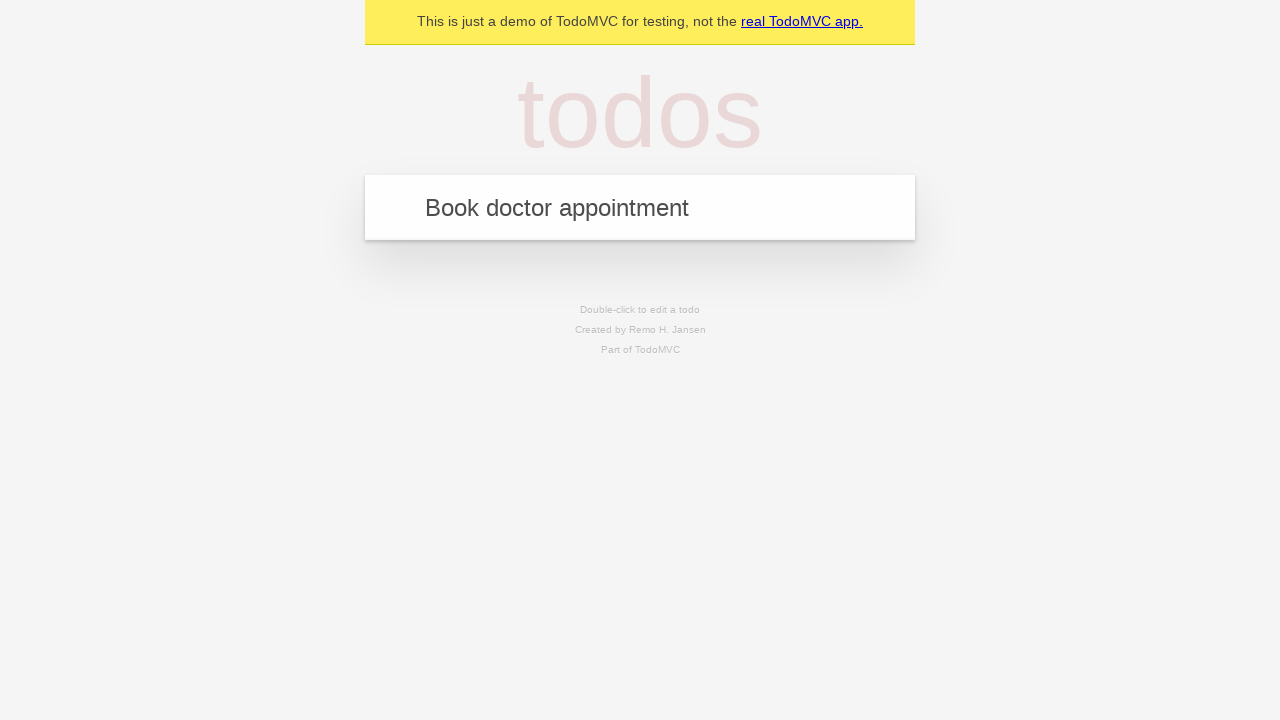

Pressed Enter to add the todo item
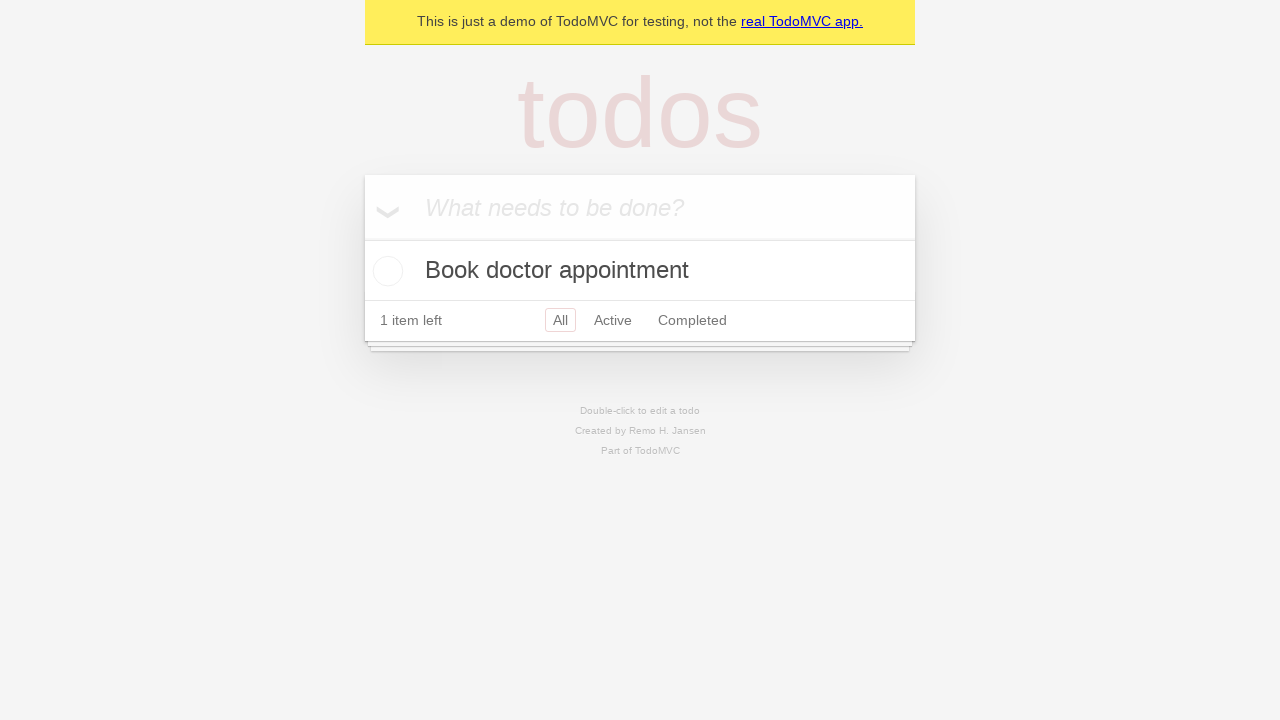

Todo item appeared in the list
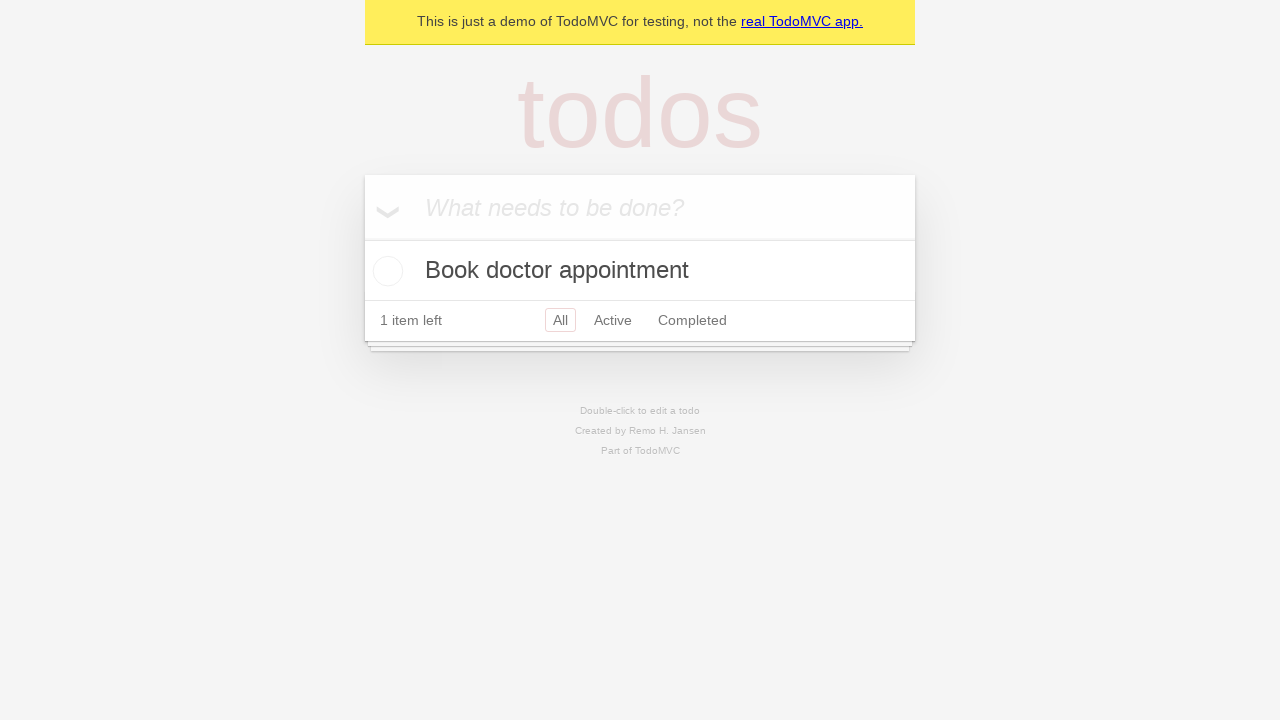

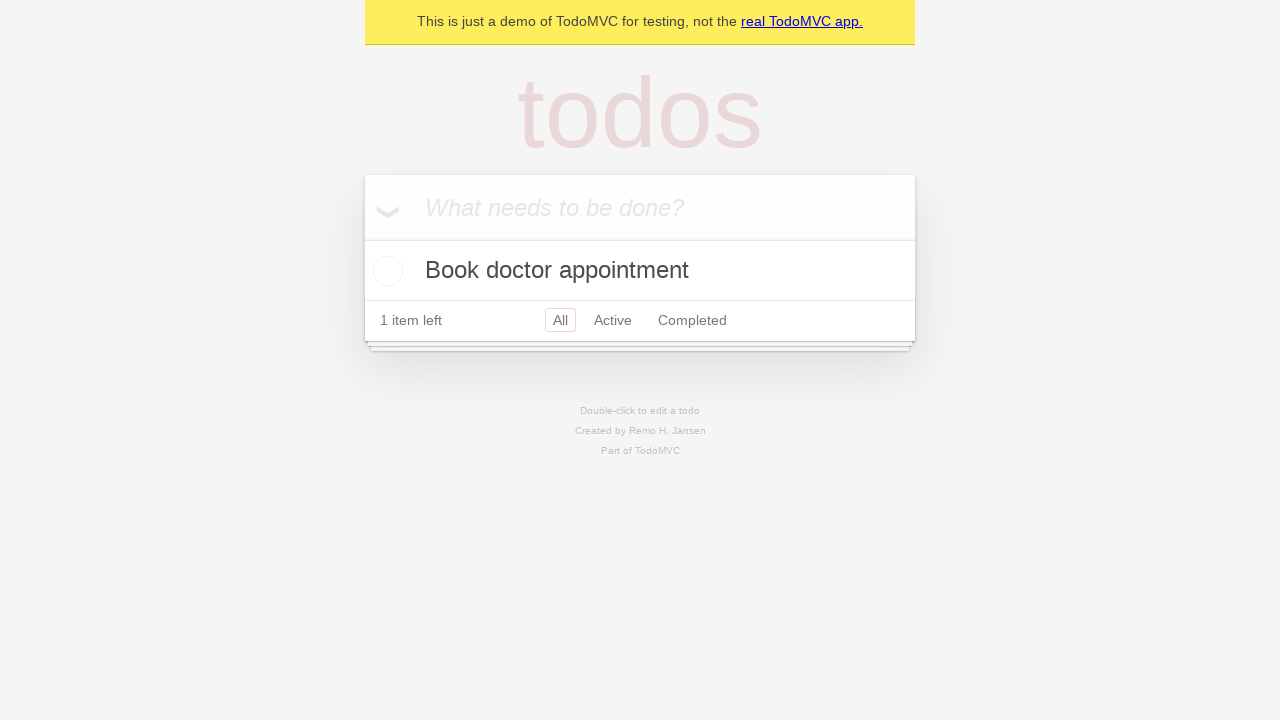